Navigates to a page with loading images and verifies that the image sources contain the expected keywords

Starting URL: https://bonigarcia.dev/selenium-webdriver-java/loading-images.html

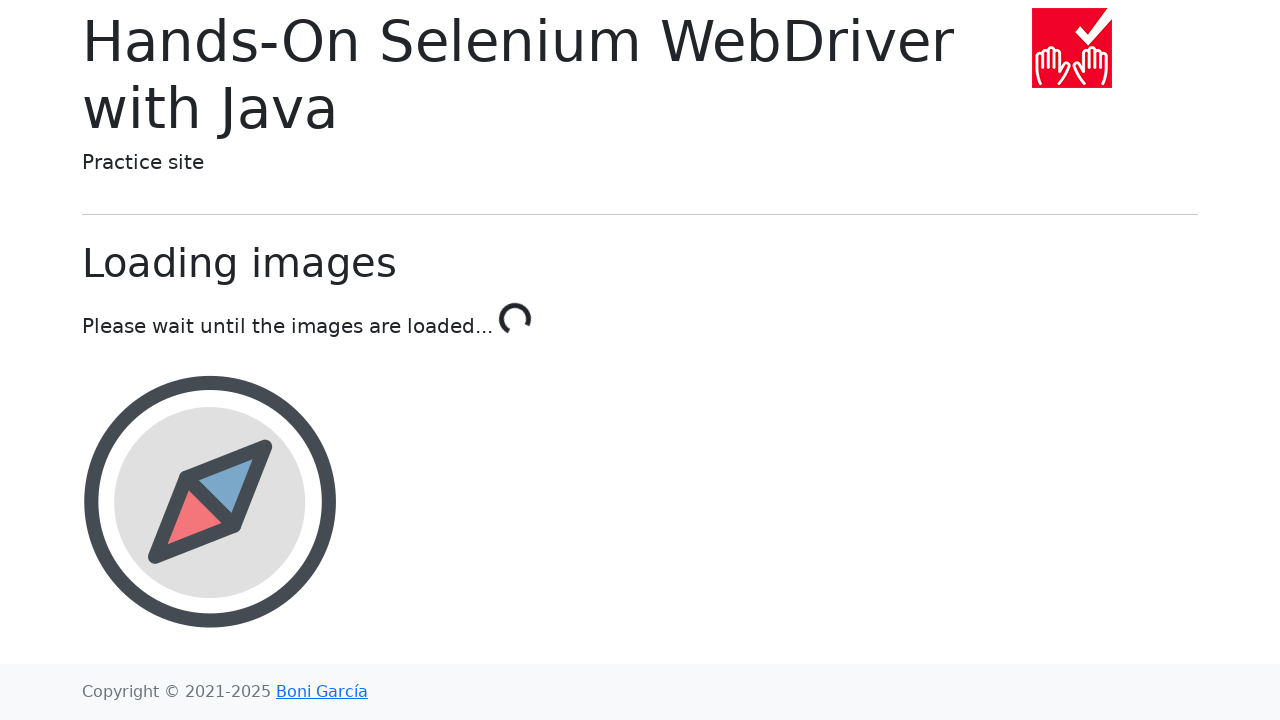

Waited for compass image to load
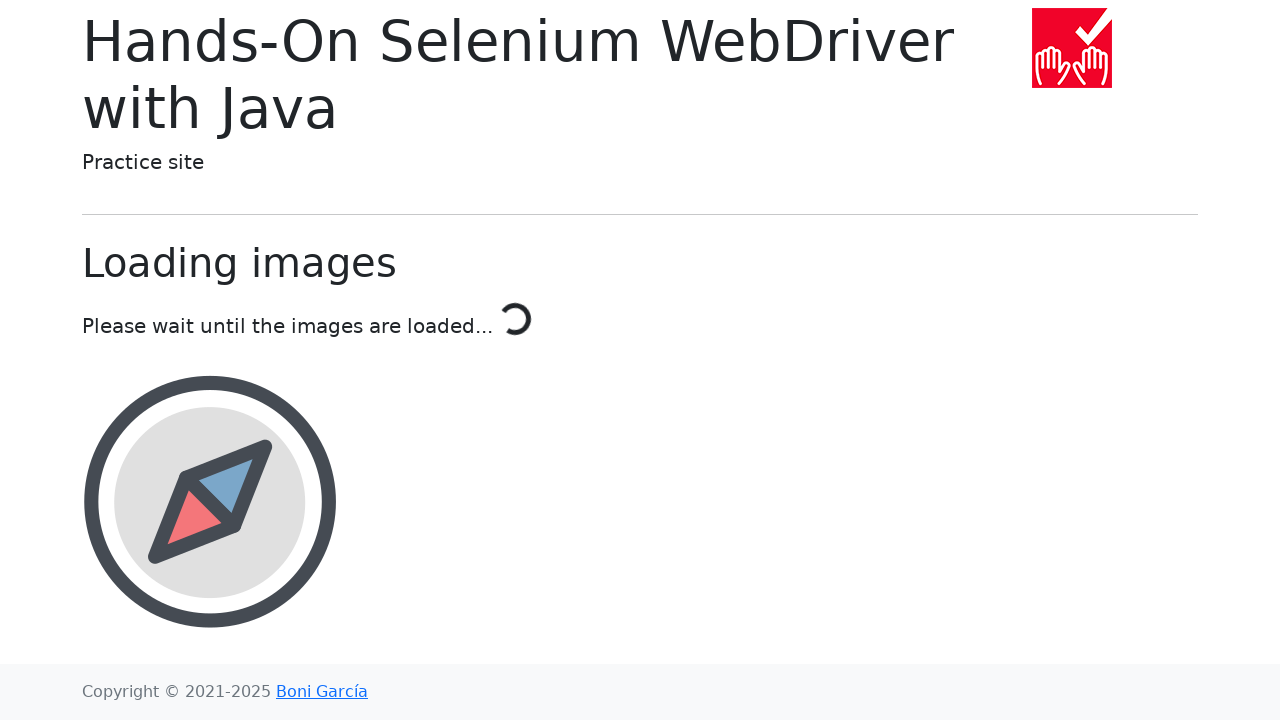

Waited for calendar image to load
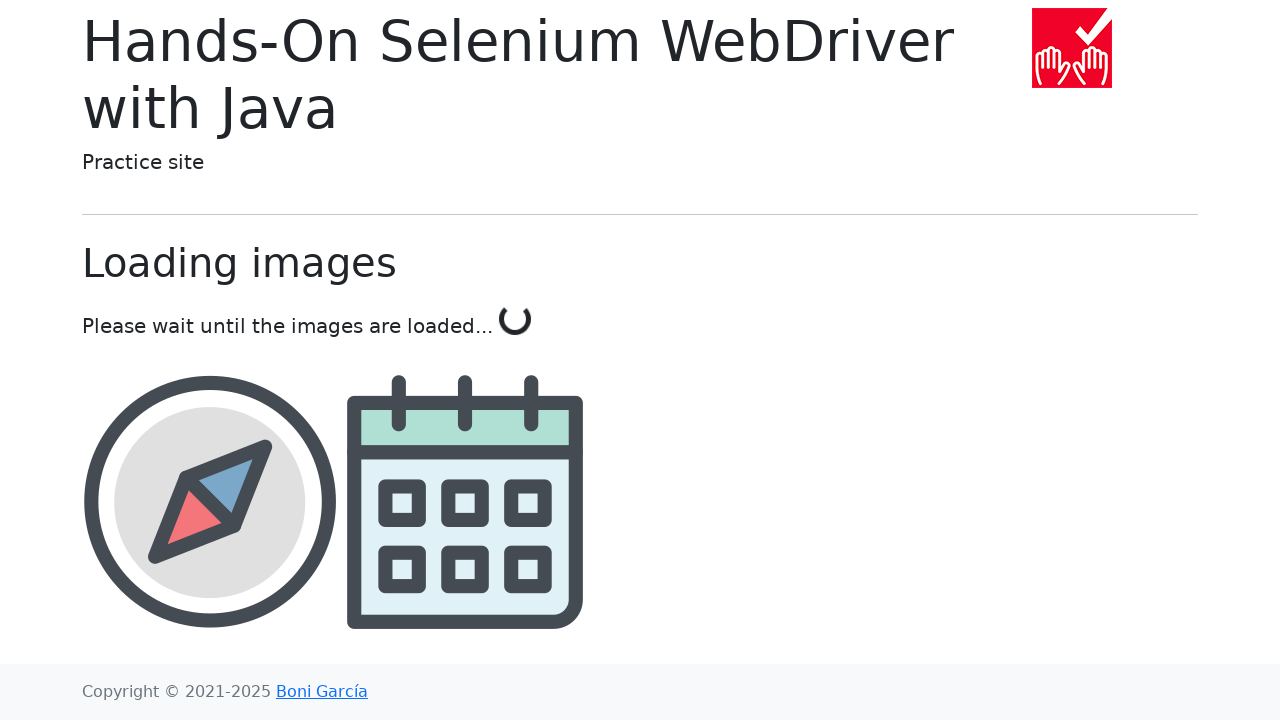

Waited for award image to load
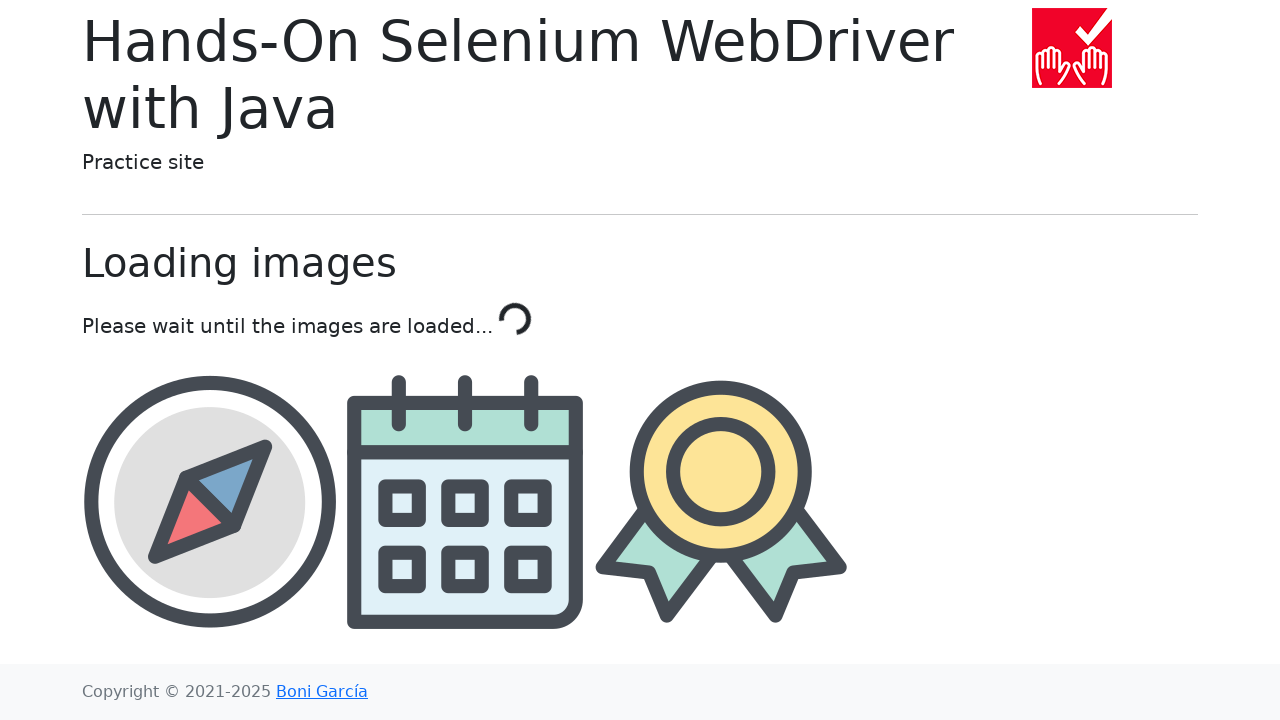

Waited for landscape image to load
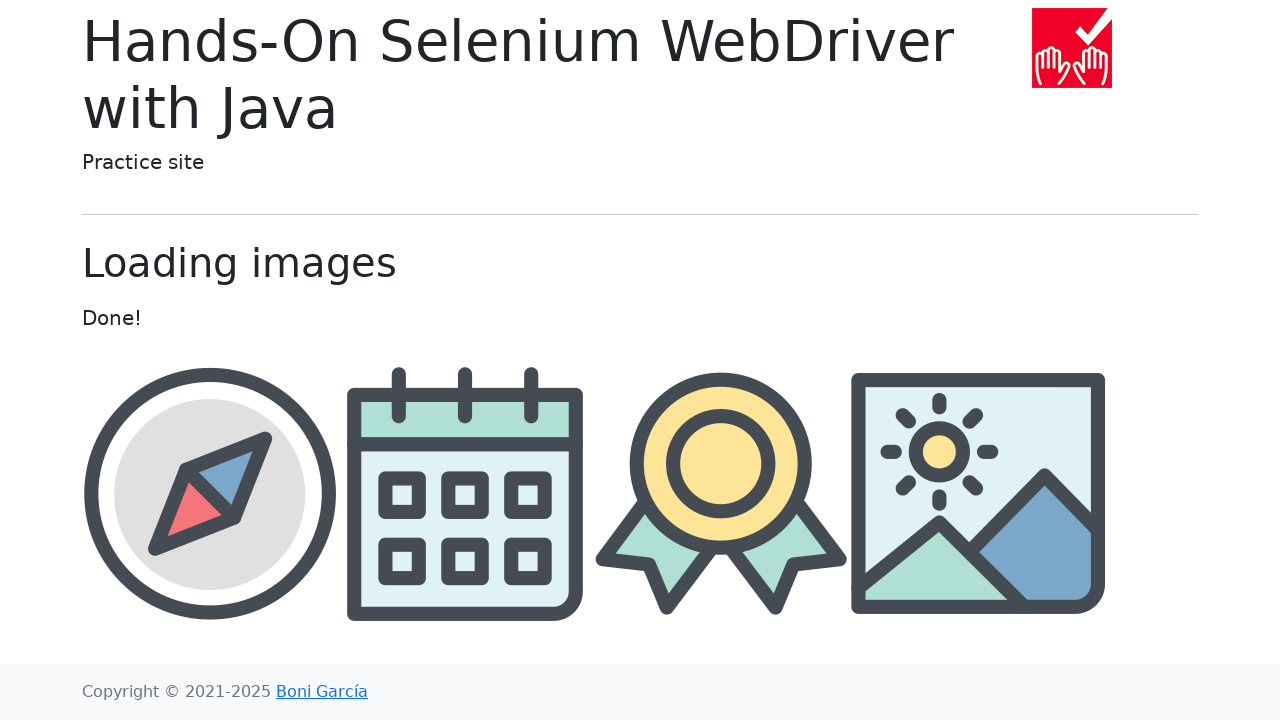

Verified compass image source contains 'compass' keyword
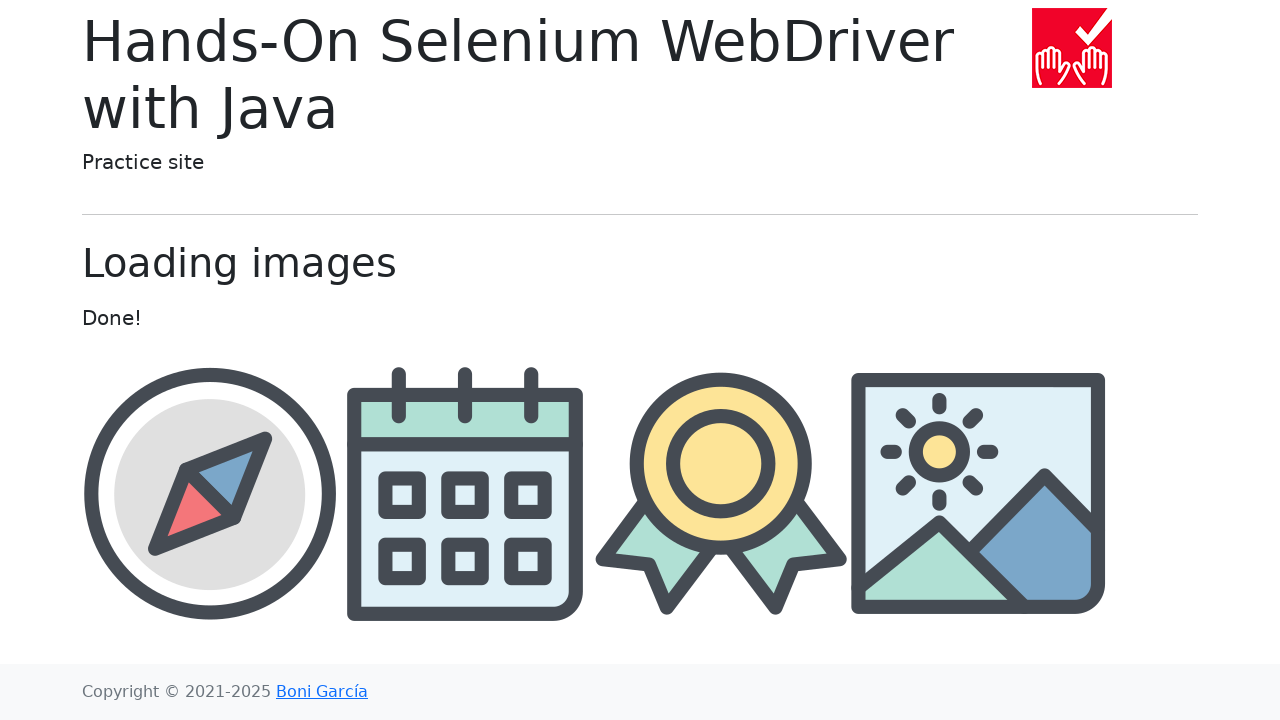

Verified calendar image source contains 'calendar' keyword
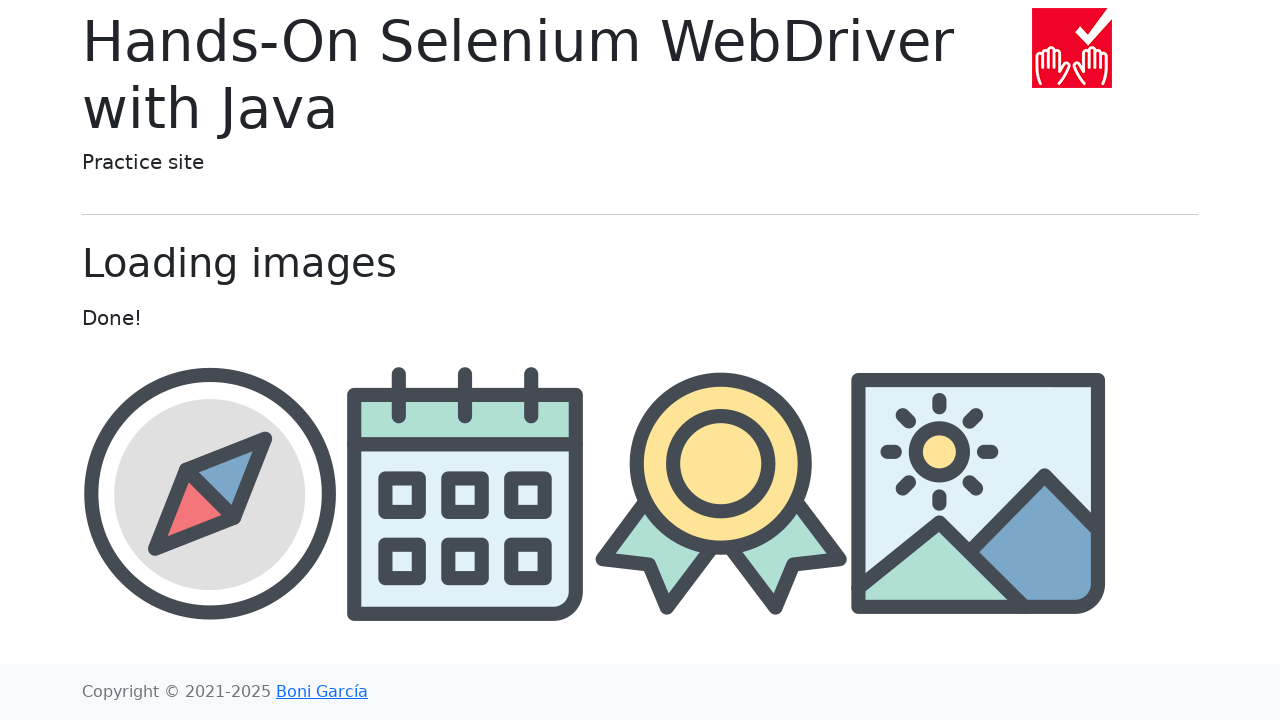

Verified award image source contains 'award' keyword
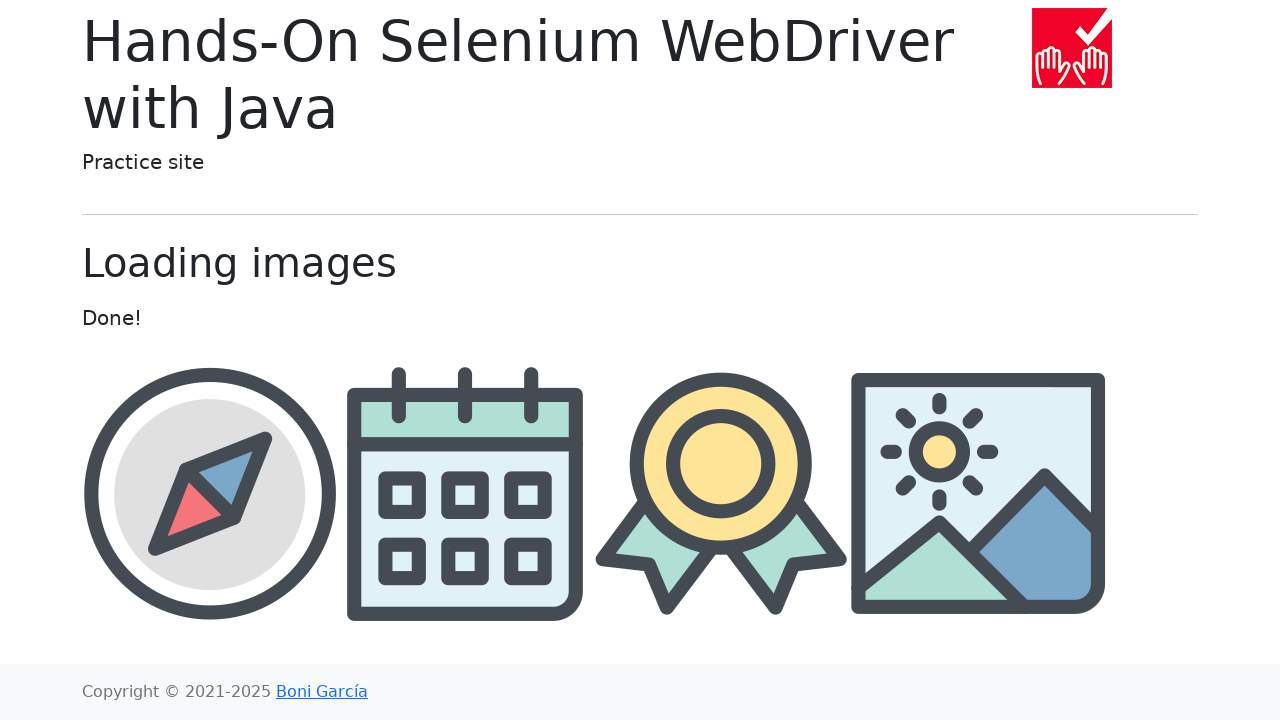

Verified landscape image source contains 'landscape' keyword
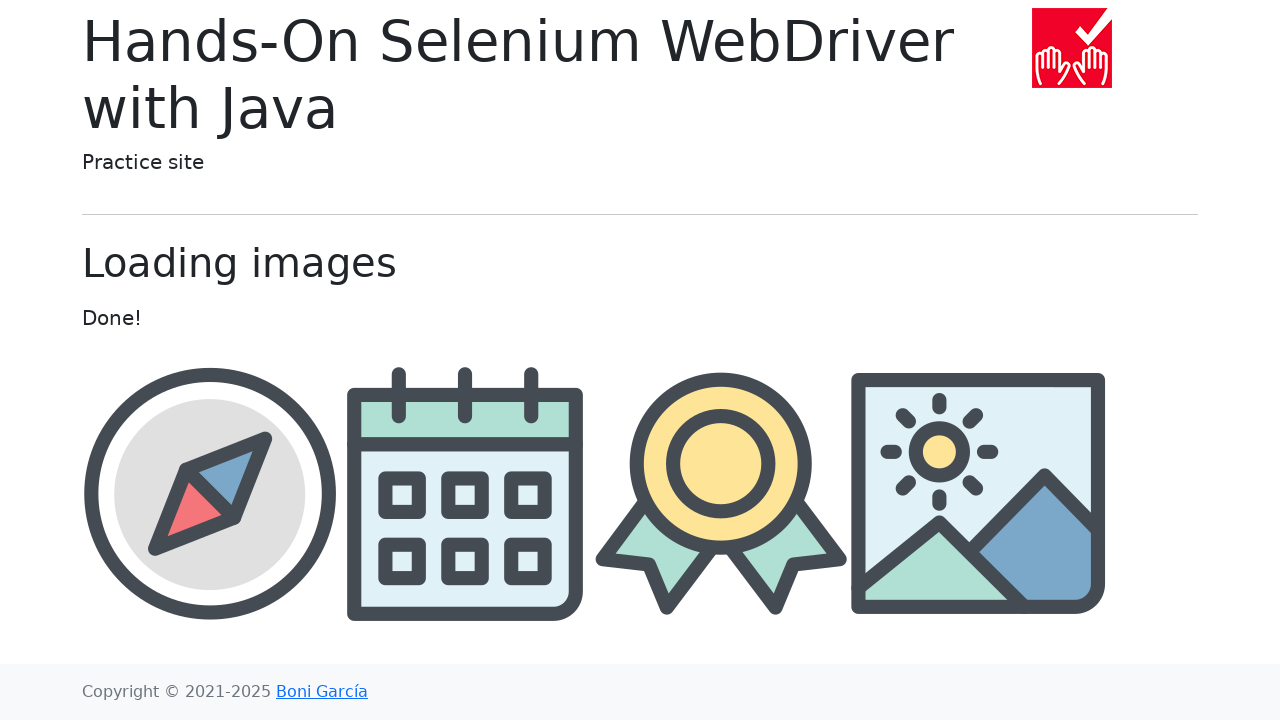

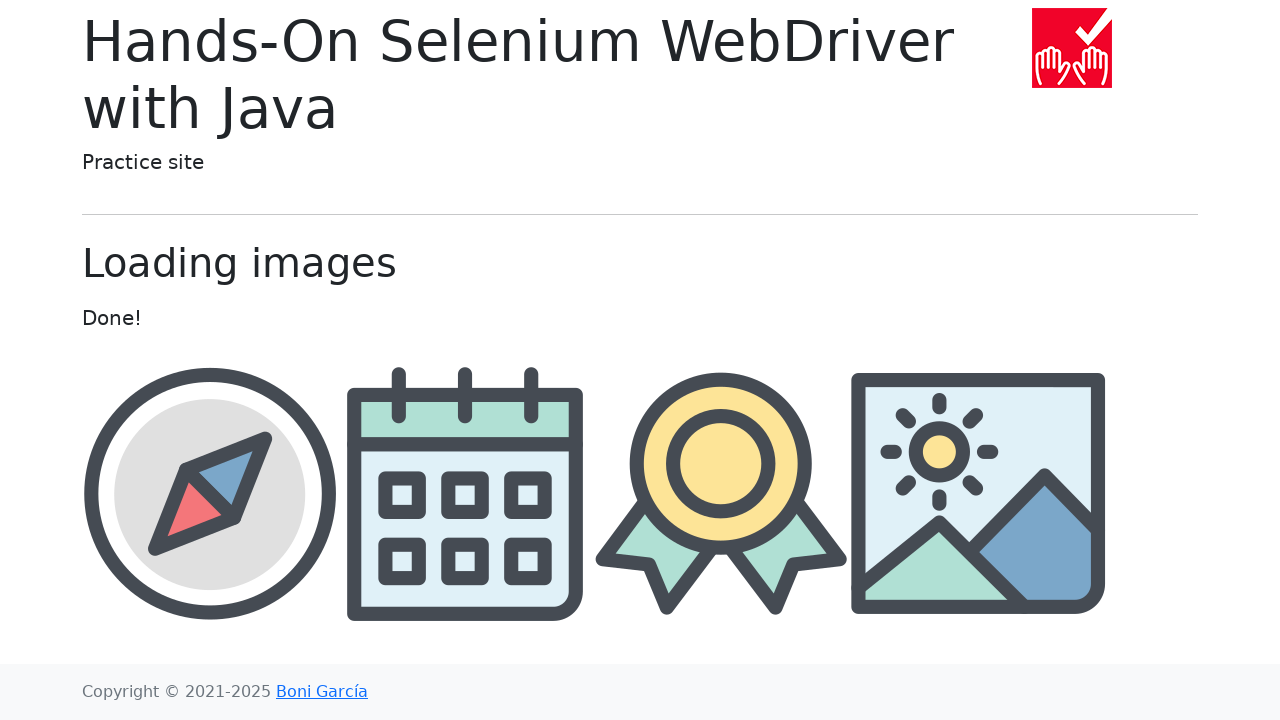